Tests opening the ratings page from the hamburger menu and verifying the page header

Starting URL: https://ppr.ru/

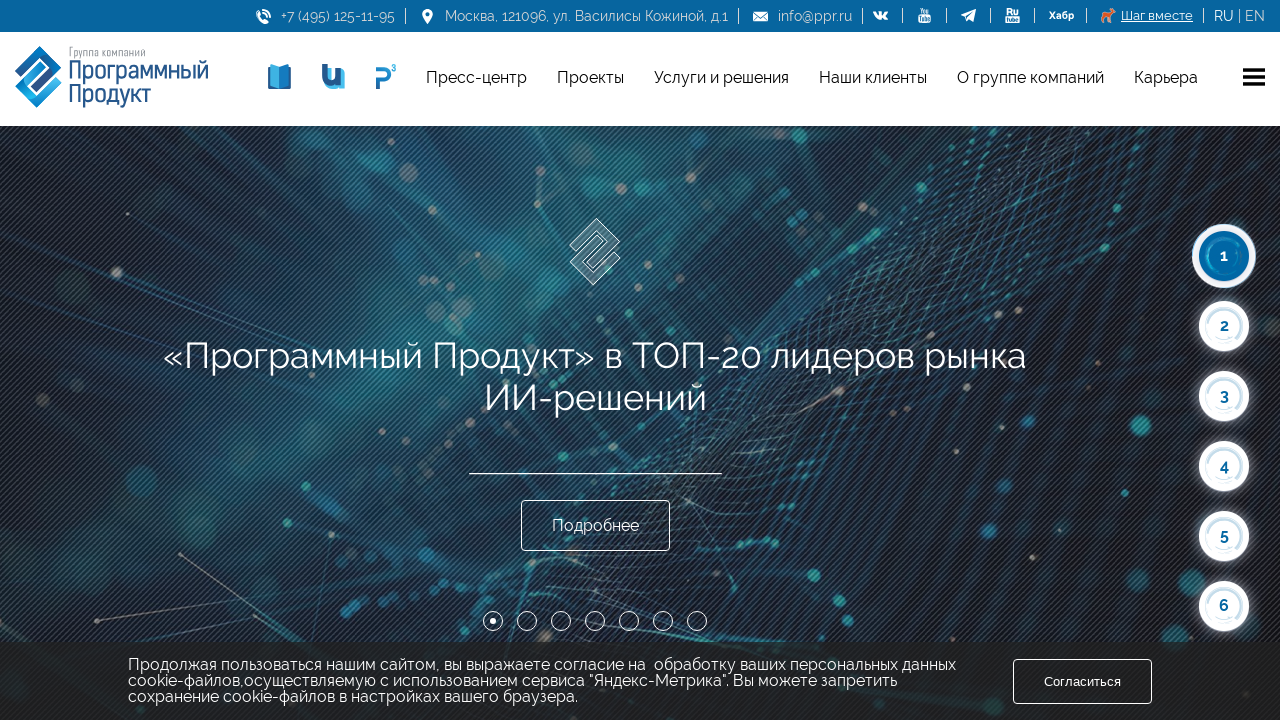

Clicked hamburger menu button at (1254, 77) on .menubtn
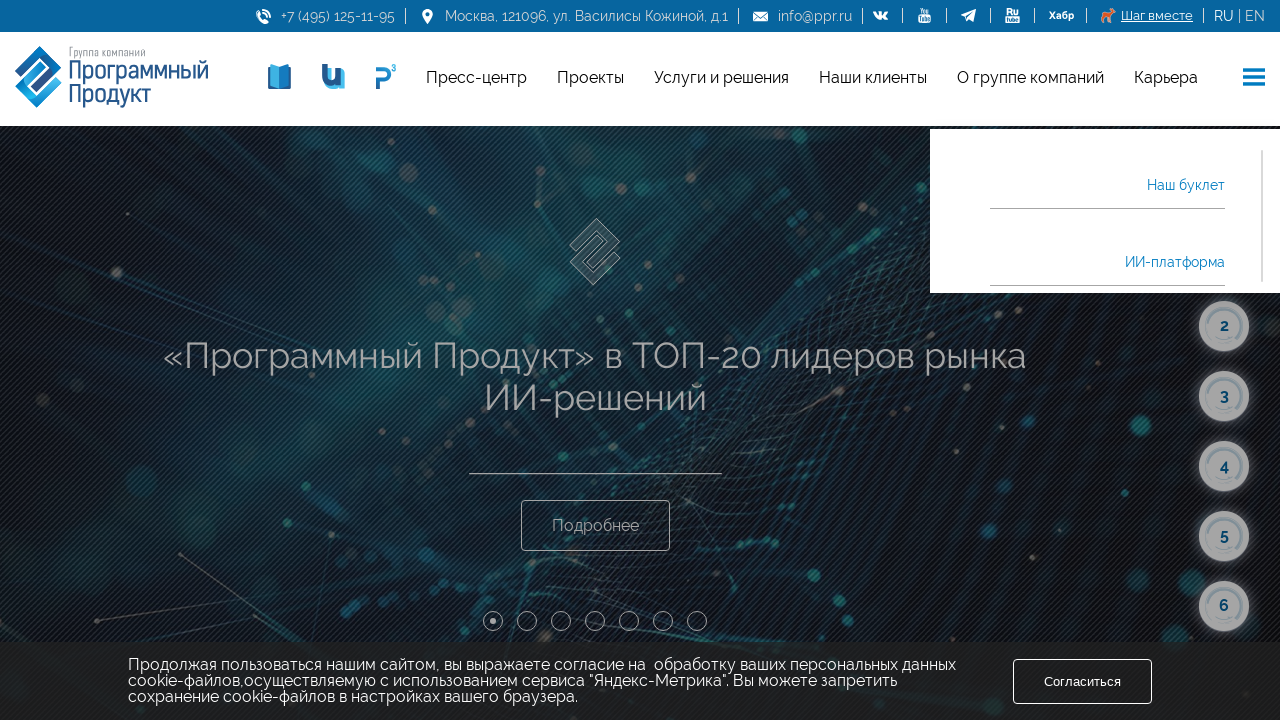

Clicked Рейтинги (Ratings) button in expanded menu at (1194, 603) on #menubig >> text=Рейтинги
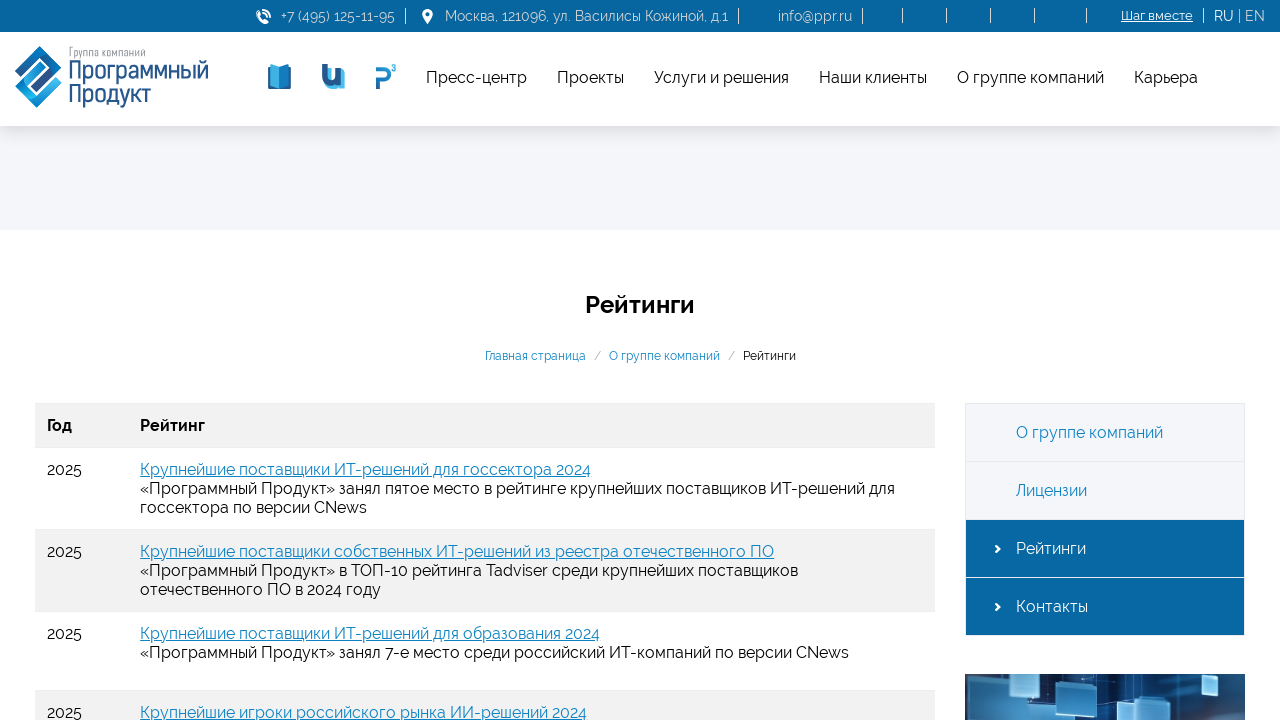

Waited for page header to load
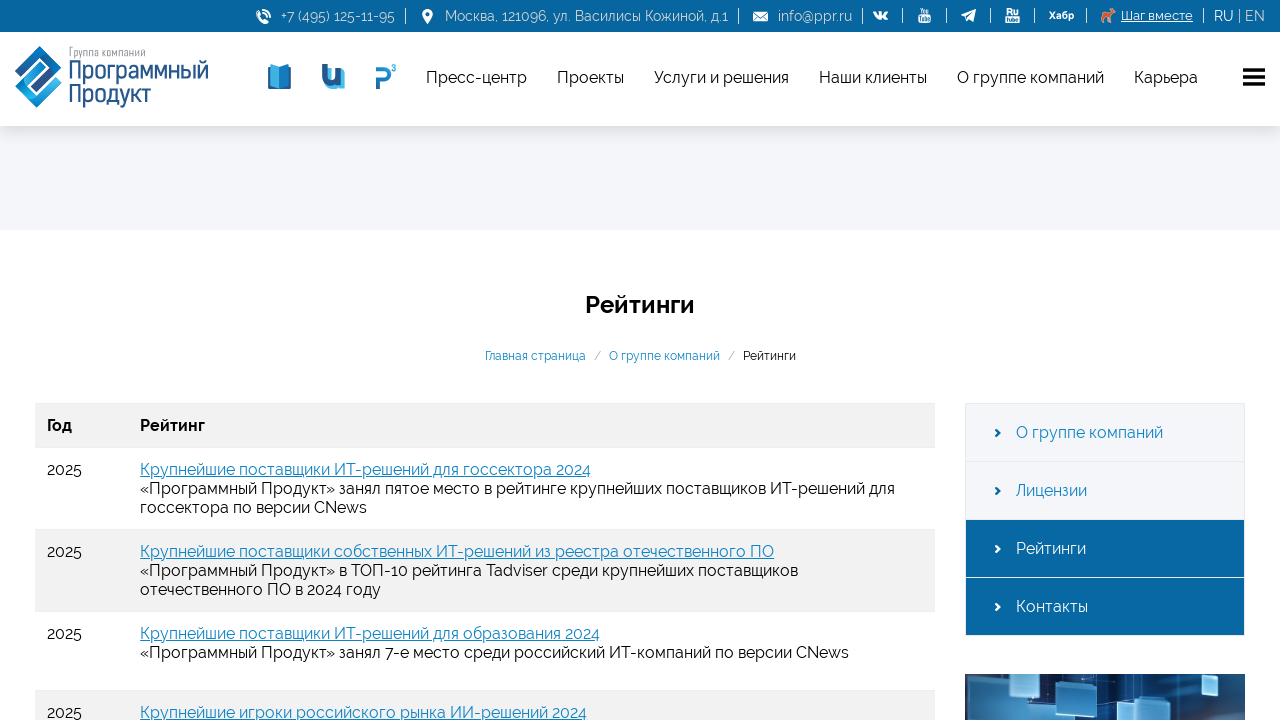

Verified page header contains 'Рейтинги' text
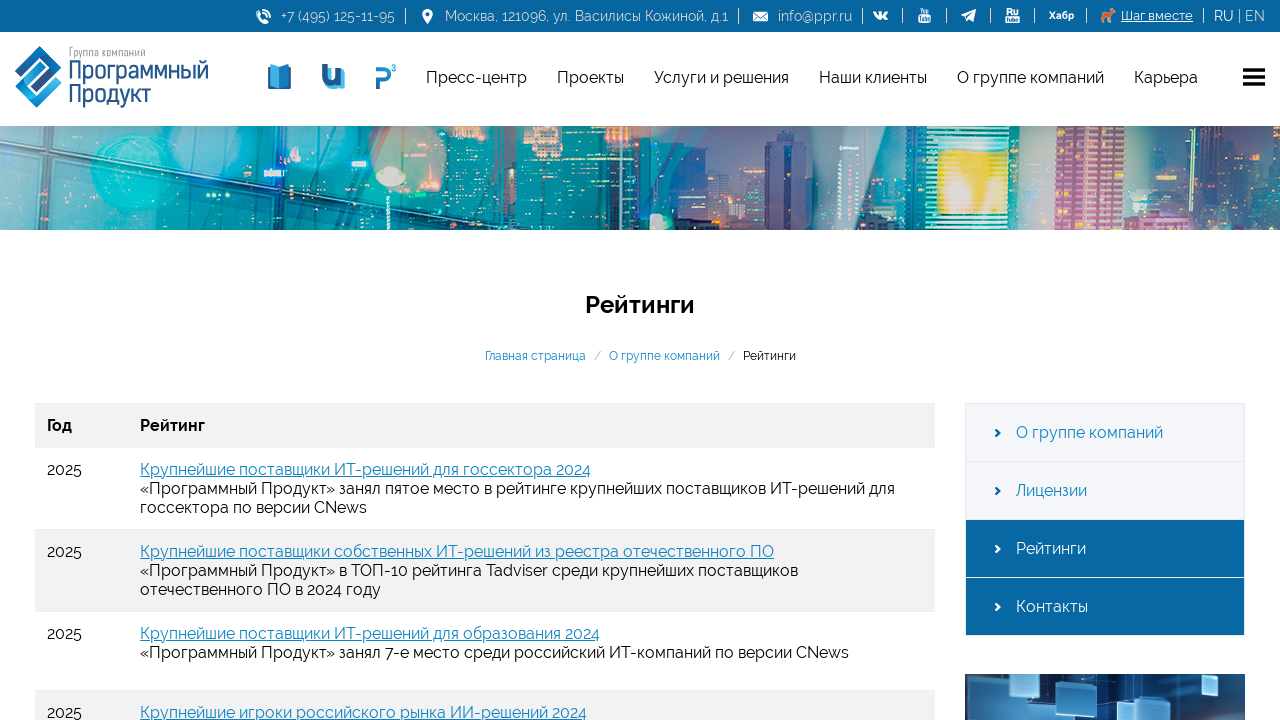

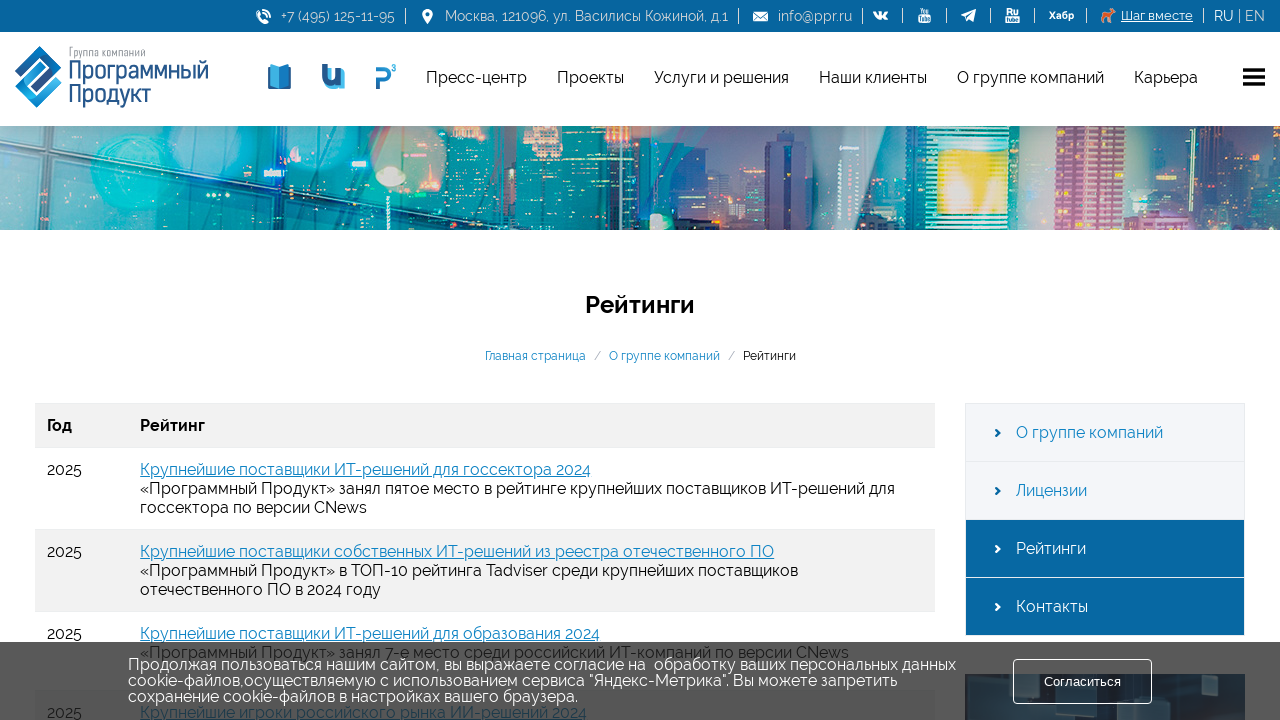